Tests dynamic loading functionality by clicking through to Example 1 and triggering the start button to load hidden content

Starting URL: http://the-internet.herokuapp.com/dynamic_loading

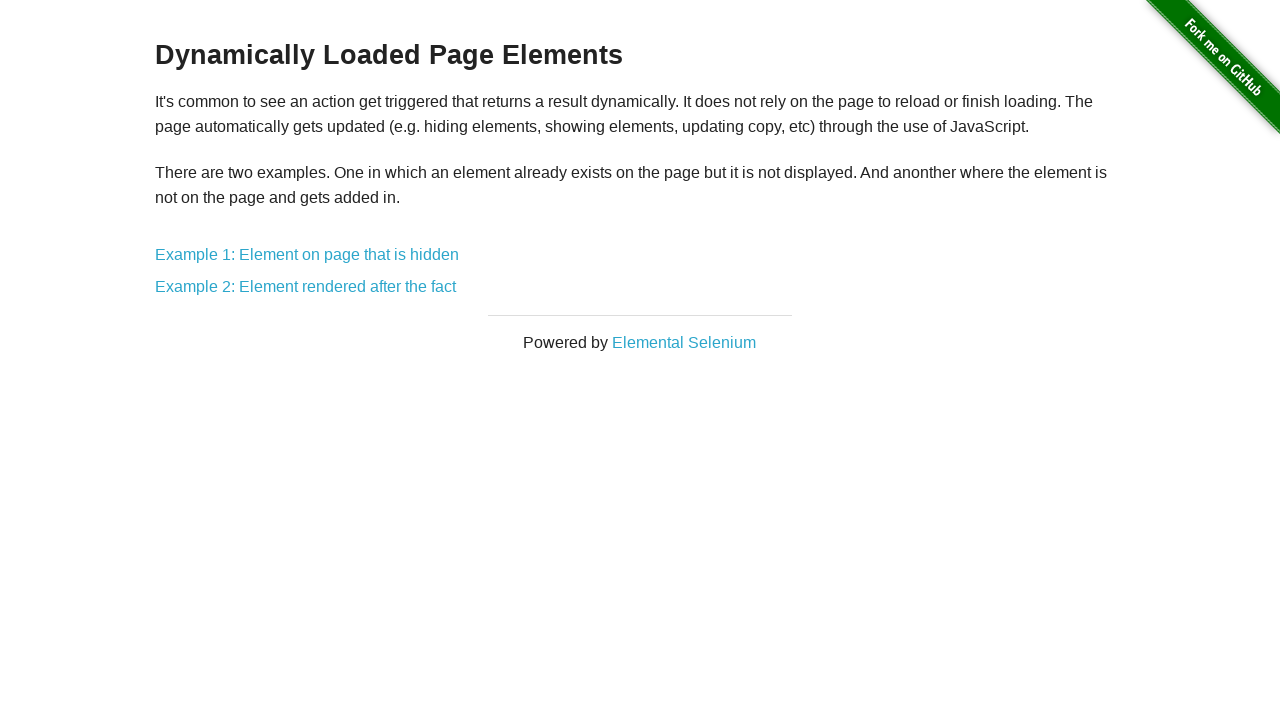

Waited for header element to be present
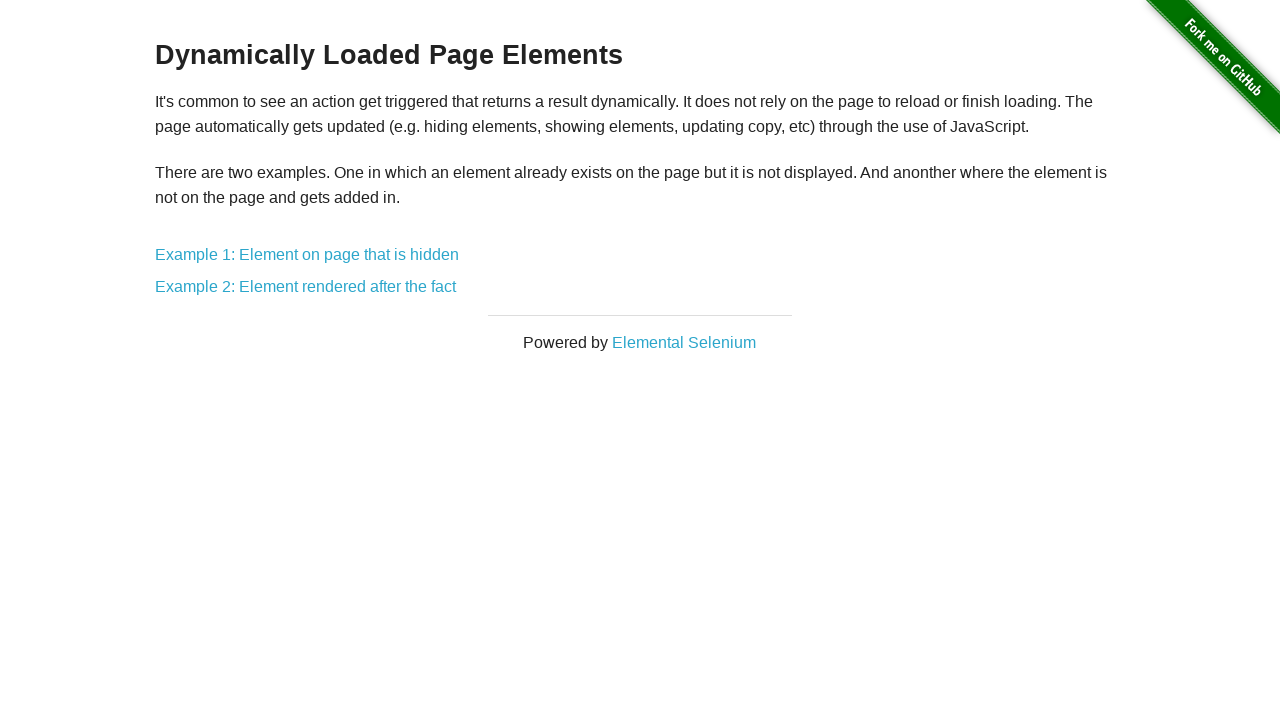

Clicked on Example 1 link for hidden element loading at (307, 255) on a:has-text('Example 1: Element on page that is hidden')
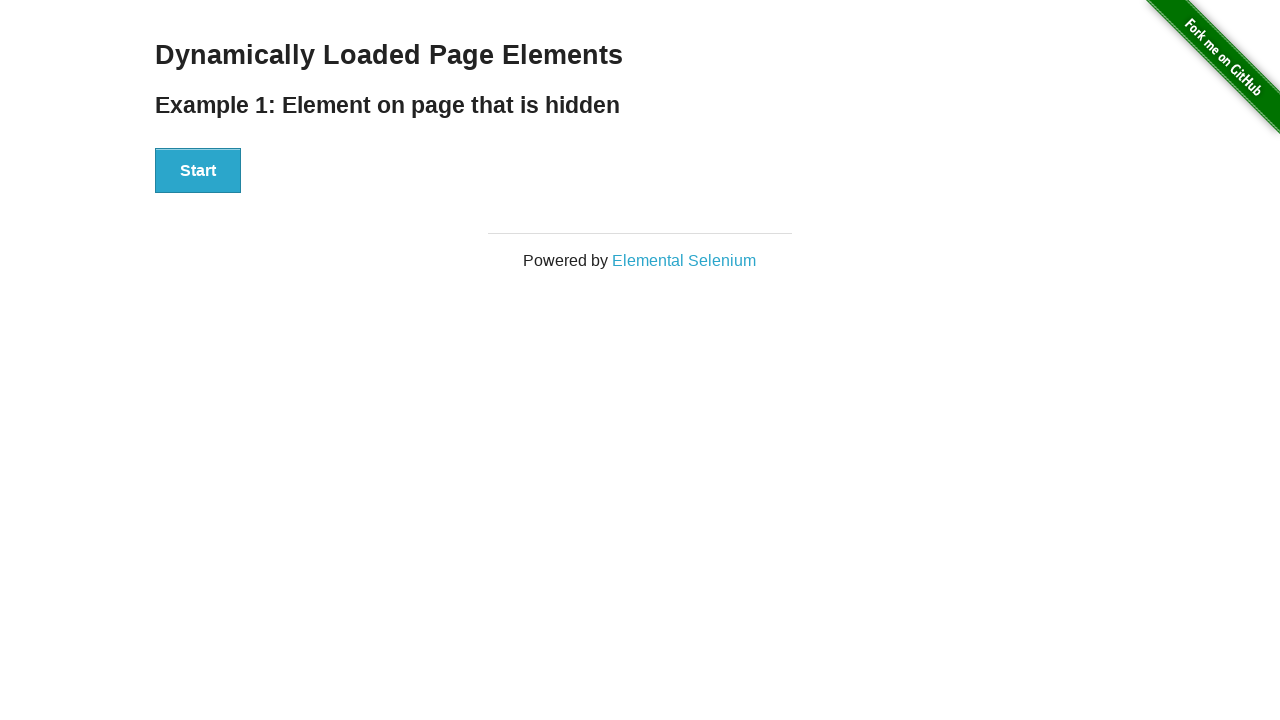

Clicked start button to trigger dynamic content loading at (640, 181) on #start
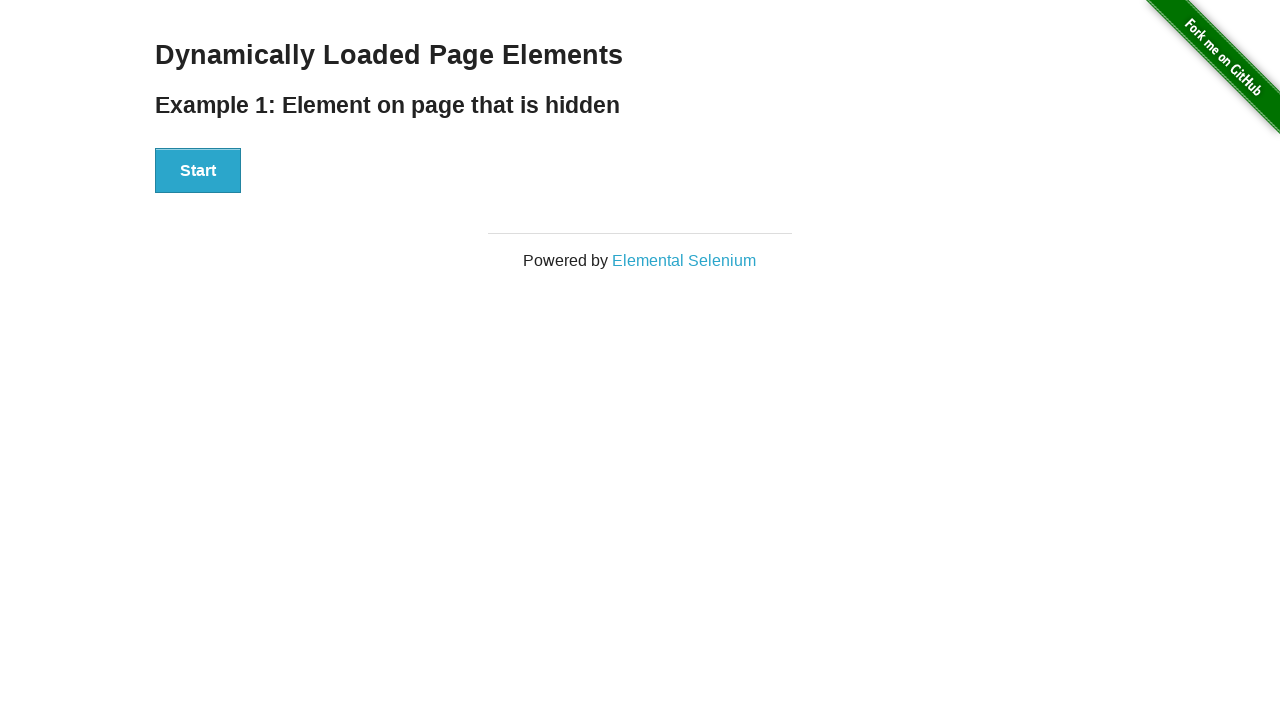

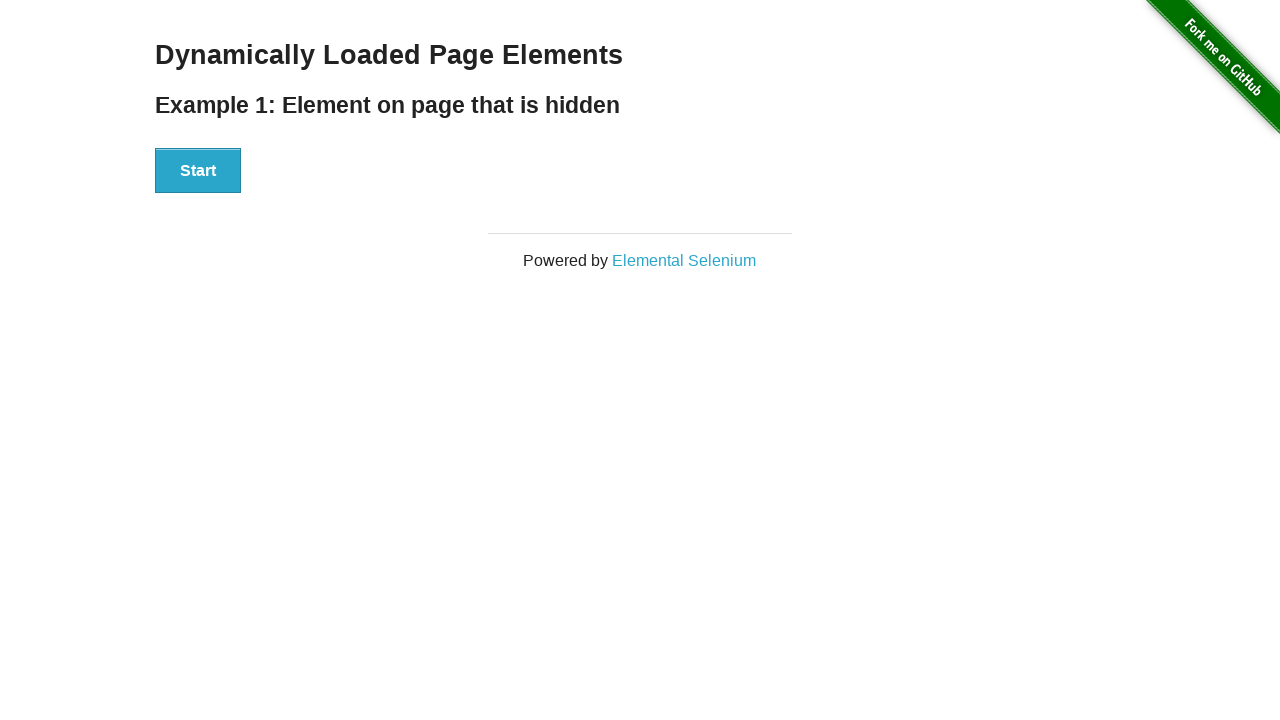